Tests the bus search functionality on the Nuego booking website by entering source and destination cities, selecting seat types (Seater and Sleeper), picking tomorrow's date from the calendar, and clicking the search button.

Starting URL: https://greencell-nuego-web.web.app/

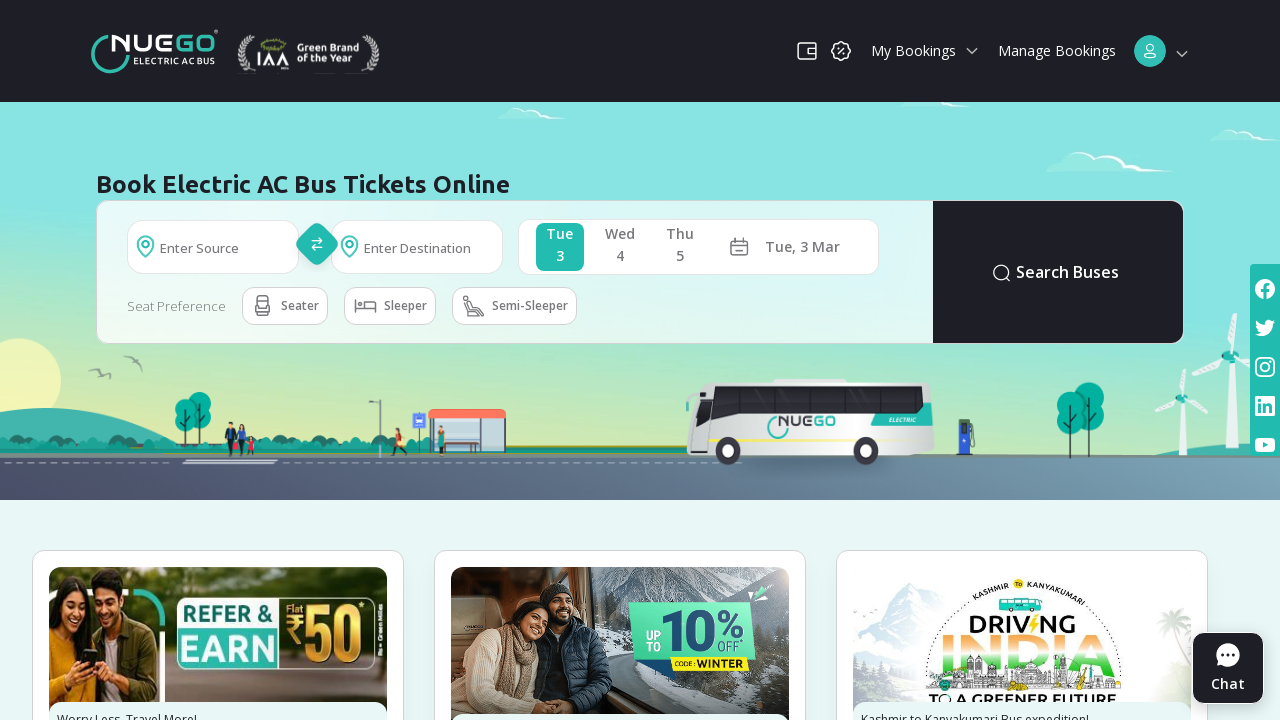

Notification popup not displayed, continuing on #moe-dontallow_button
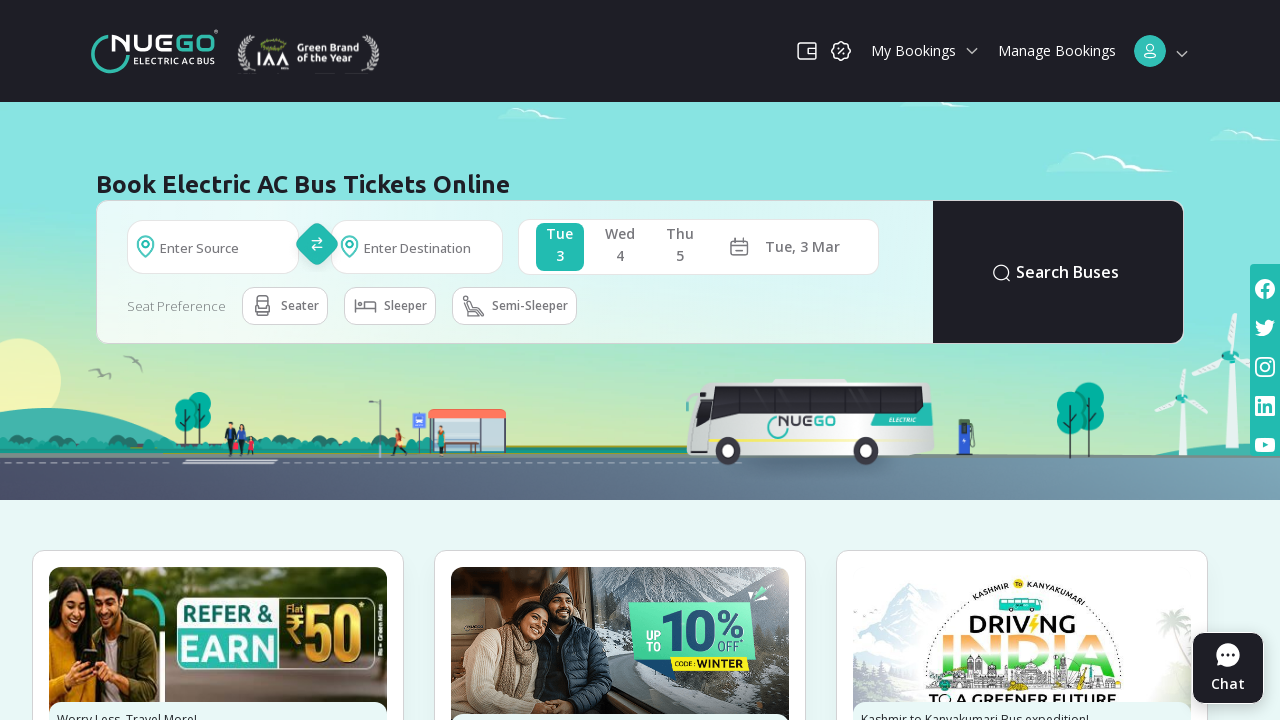

Source input field became visible
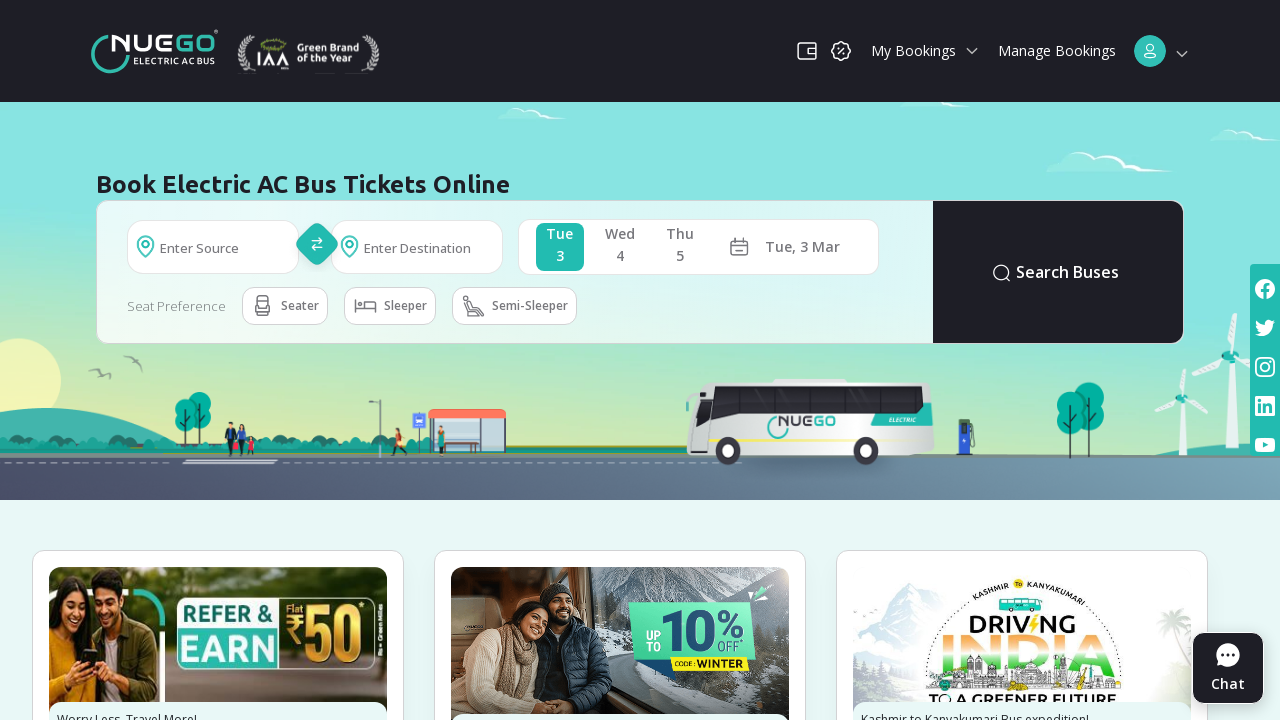

Entered 'Delhi' as source city on input[placeholder='Enter Source']
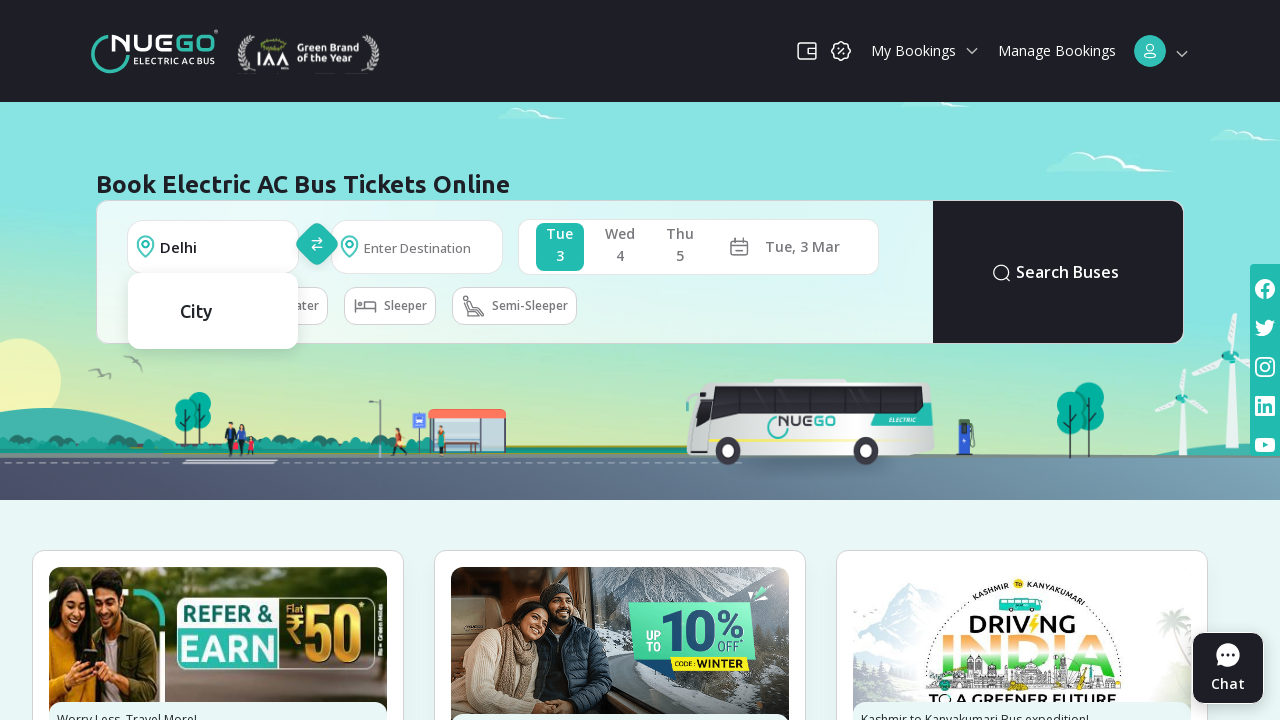

Waited 1500ms for source input to process
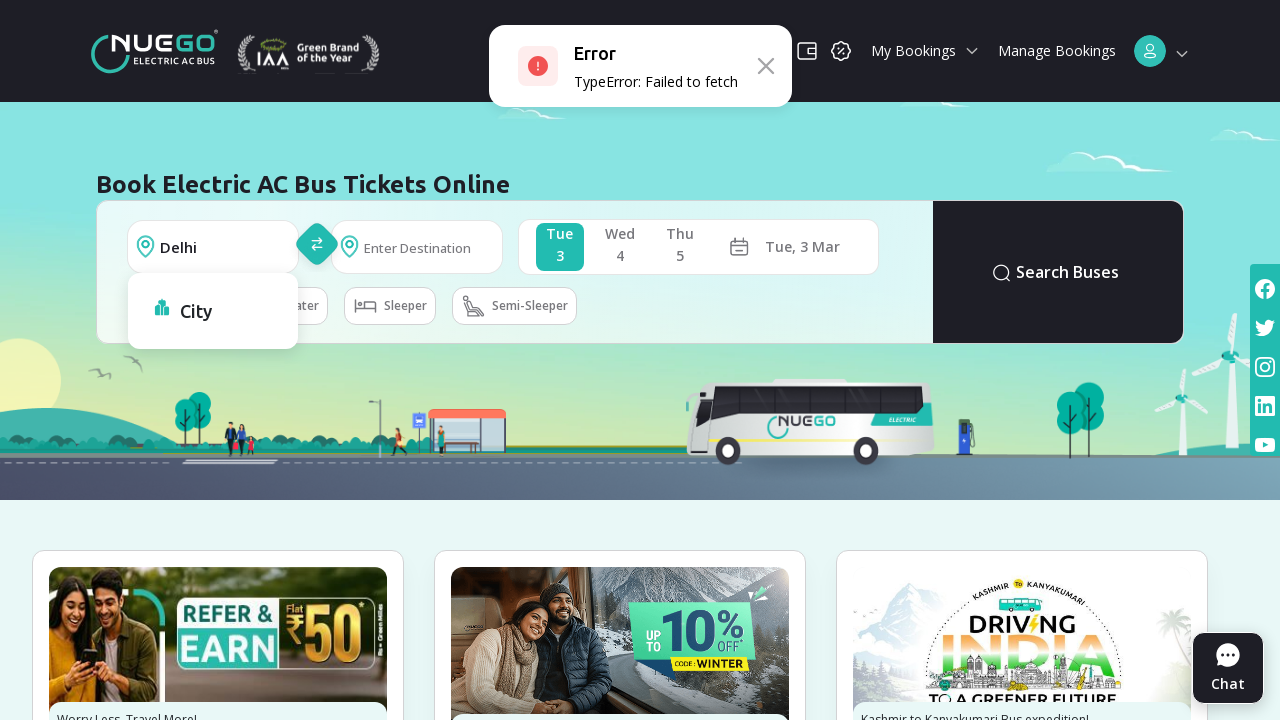

Destination input field became visible
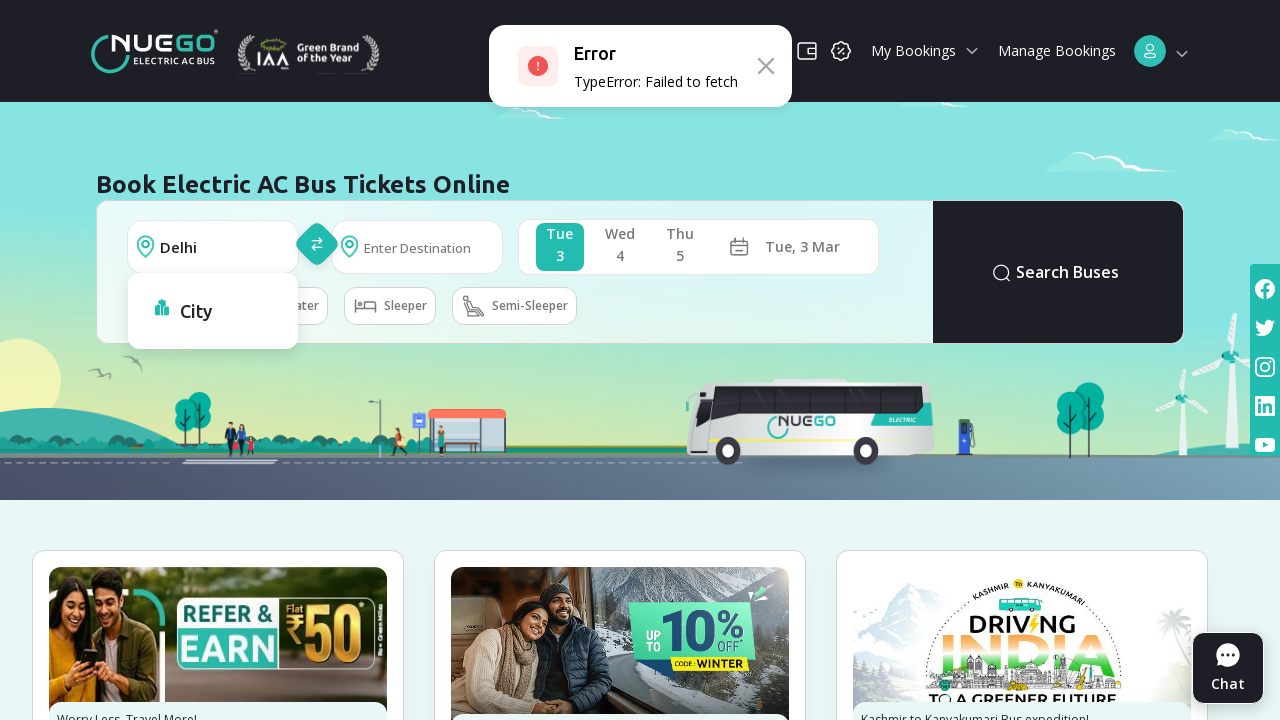

Entered 'Mumbai' as destination city on input[placeholder='Enter Destination']
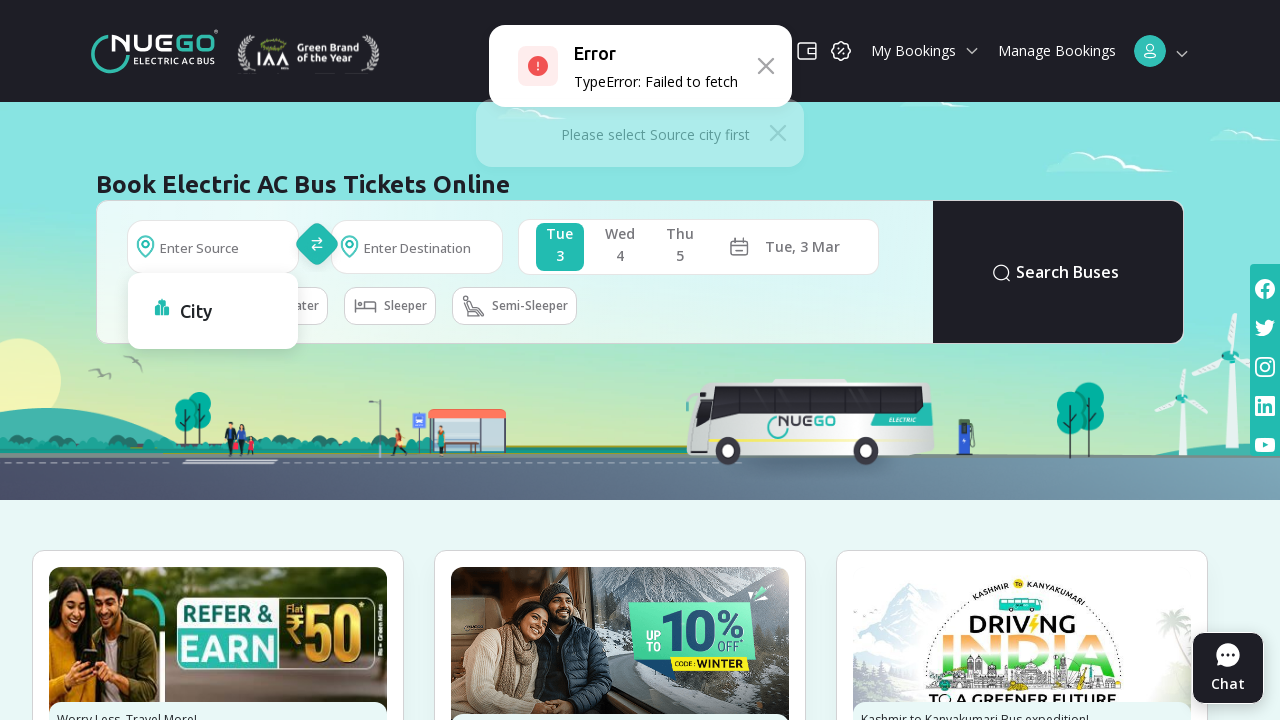

Waited 500ms for destination input to process
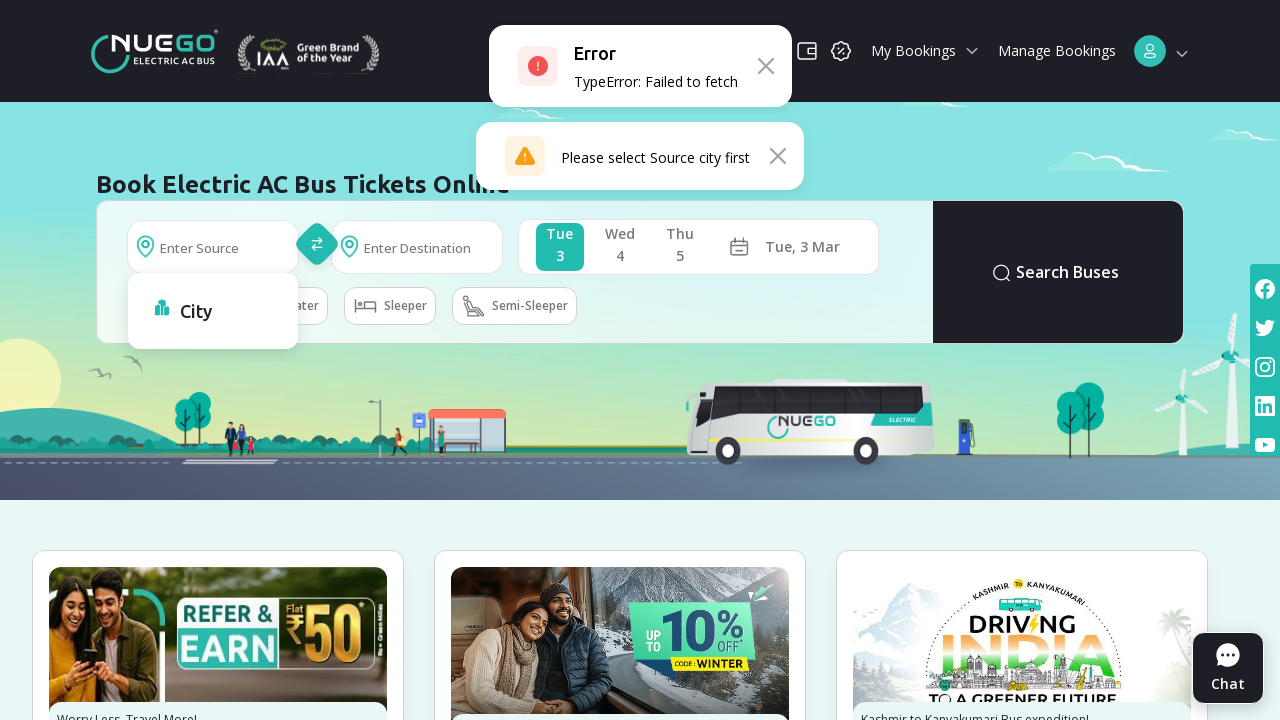

Selected 'Seater' seat type at (300, 306) on xpath=//p[normalize-space()='Seater']
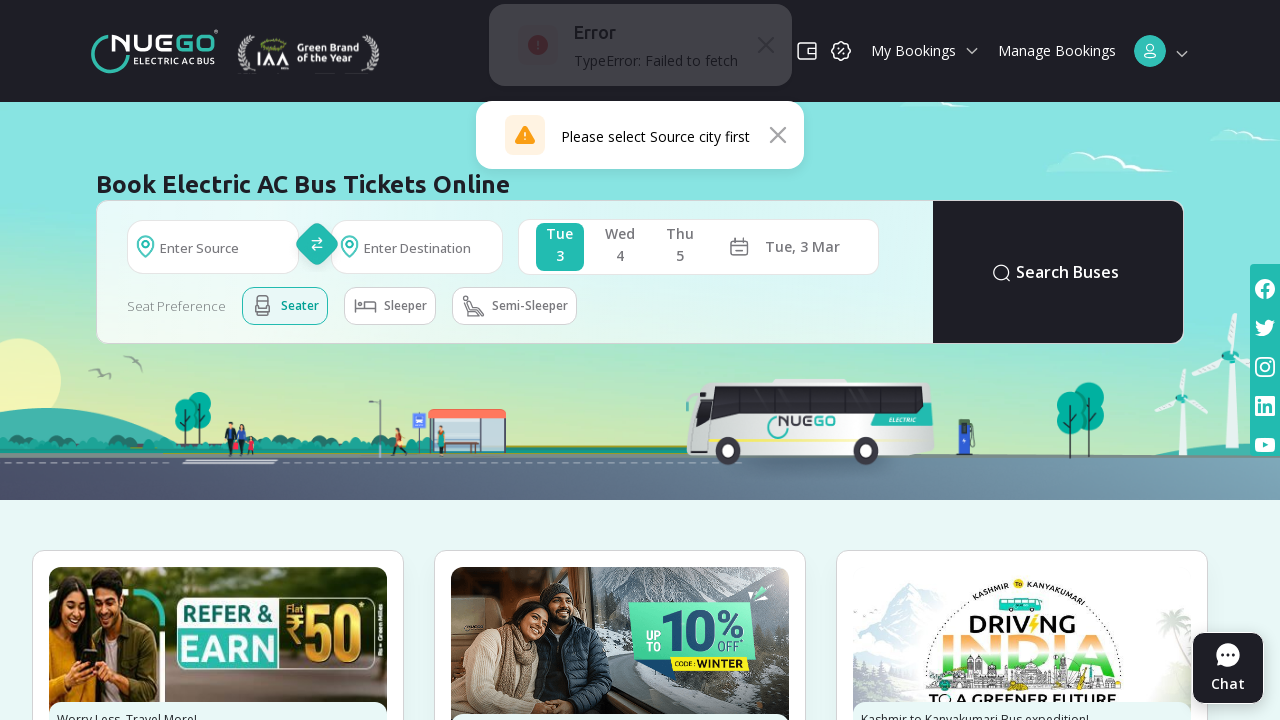

Waited 500ms after selecting Seater
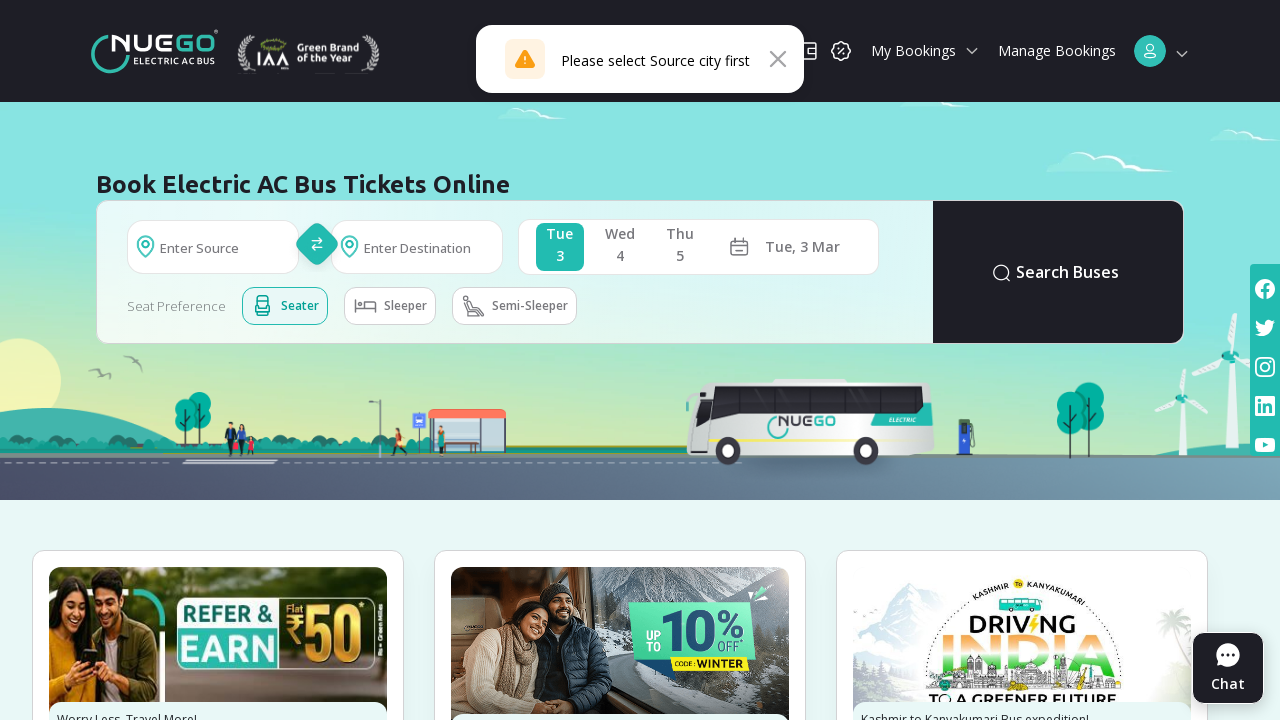

Selected 'Sleeper' seat type at (406, 306) on xpath=//p[normalize-space()='Sleeper']
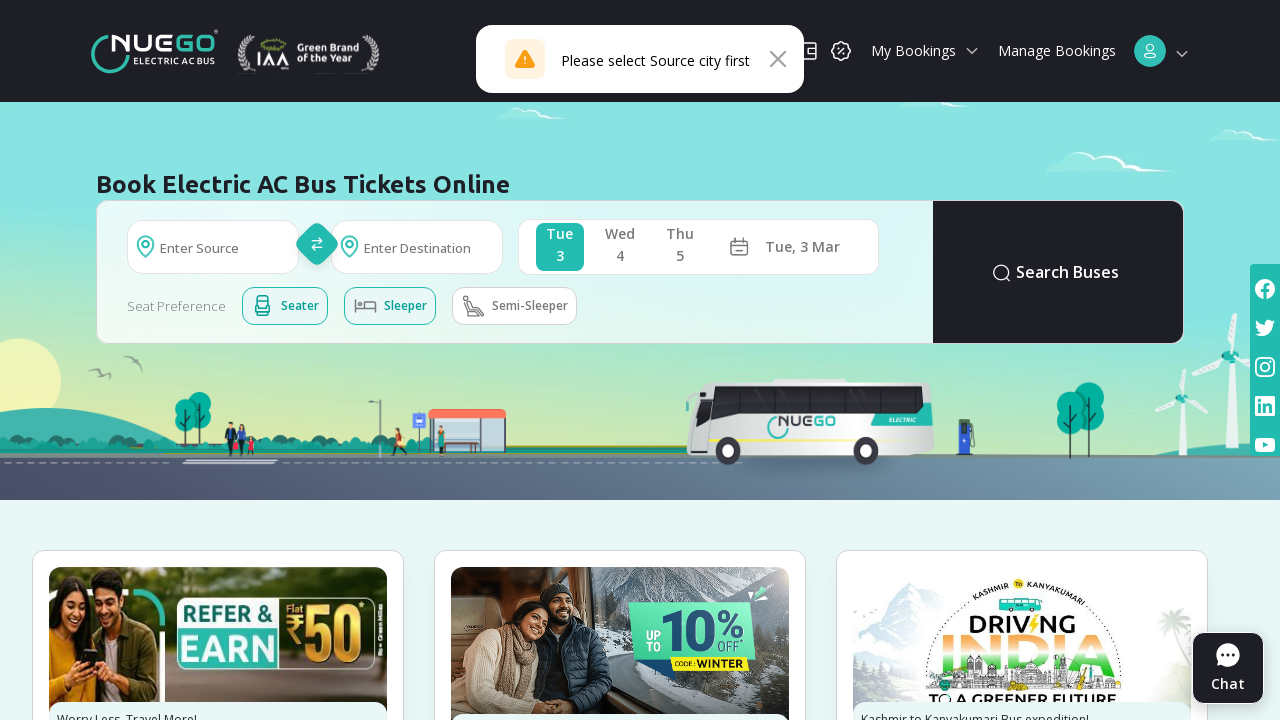

Clicked calendar icon to open date picker at (738, 246) on img[alt='Calendar']
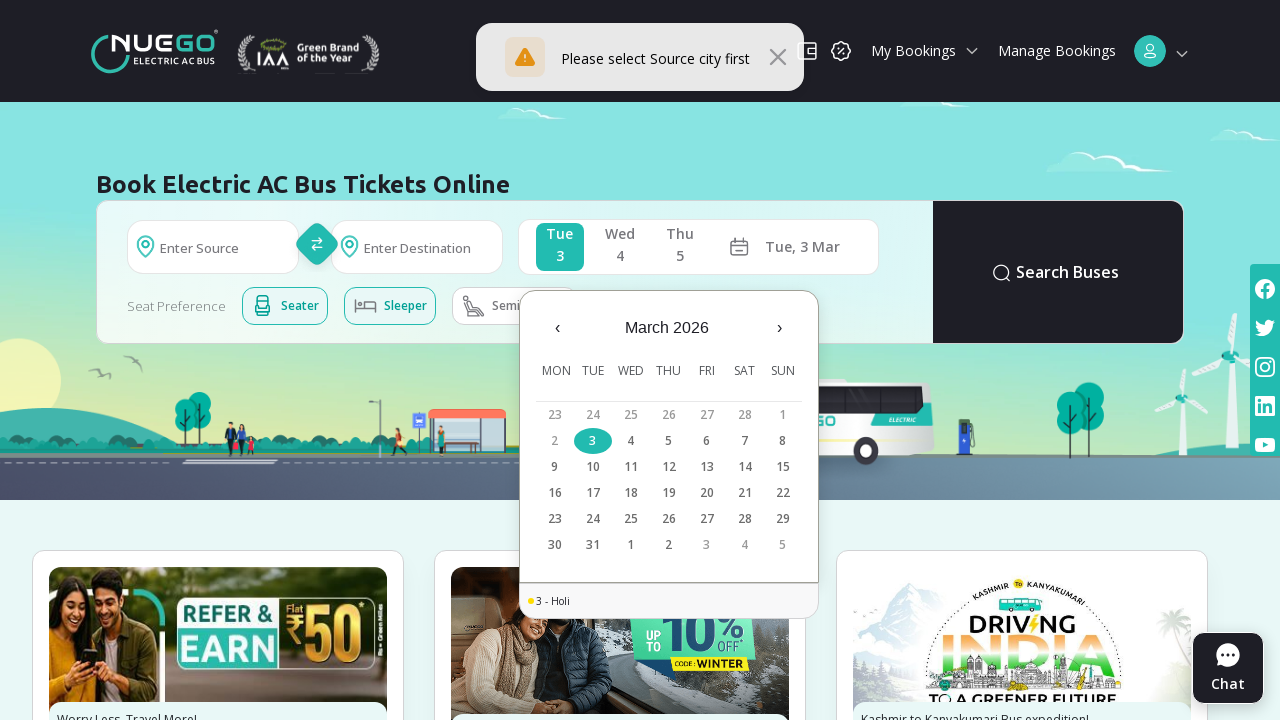

Calendar date picker loaded with today's date highlighted
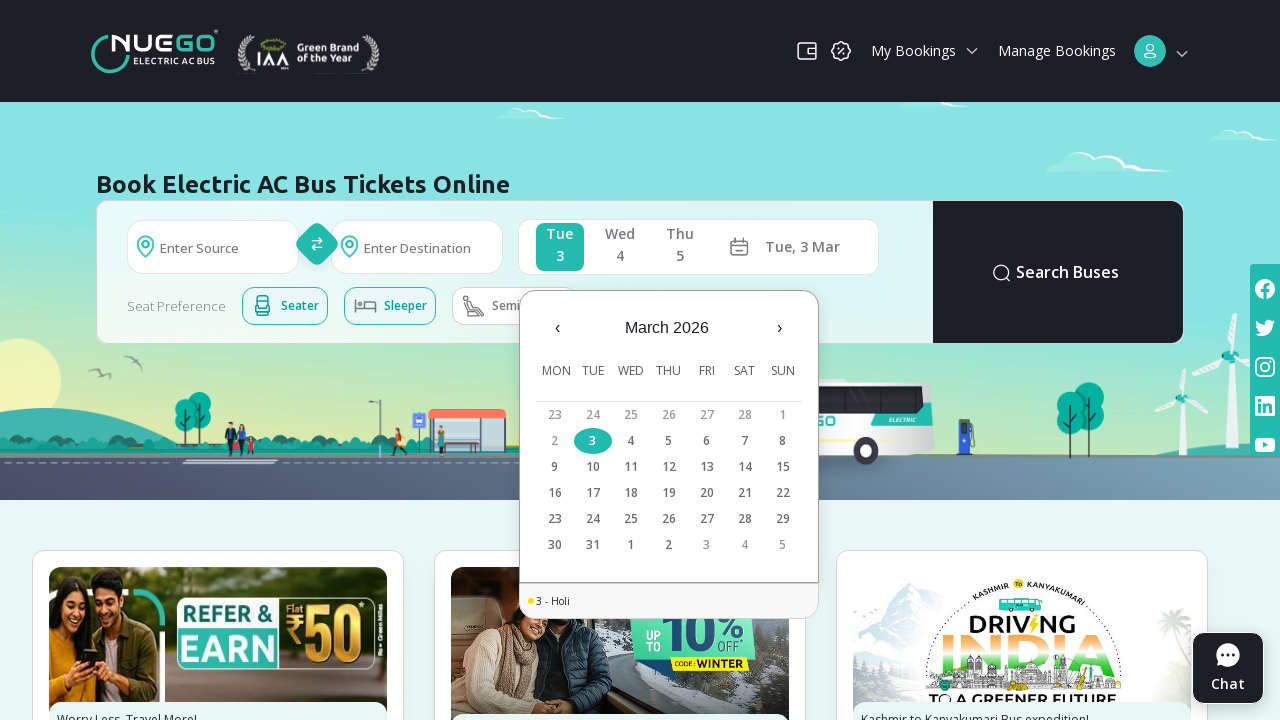

Selected tomorrow's date from calendar at (631, 440) on button.react-calendar__tile--now + button
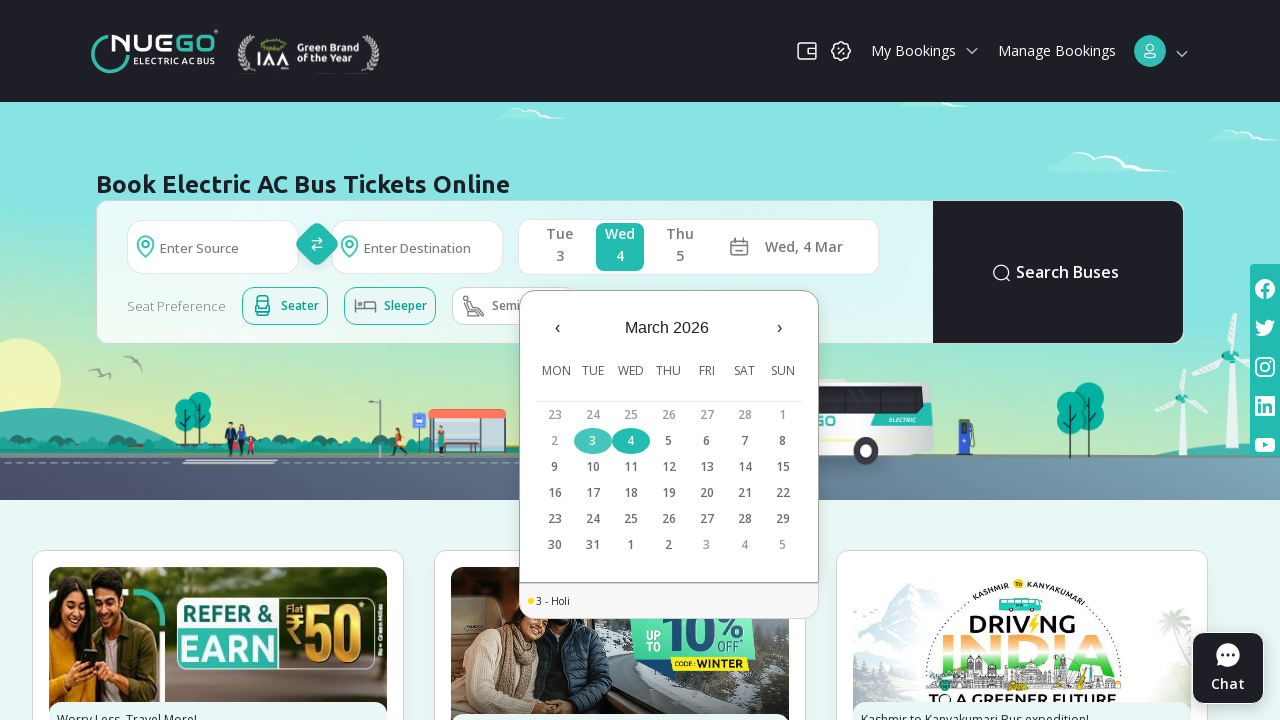

Clicked search button to search for buses at (1058, 272) on button.homepage-d-search-button
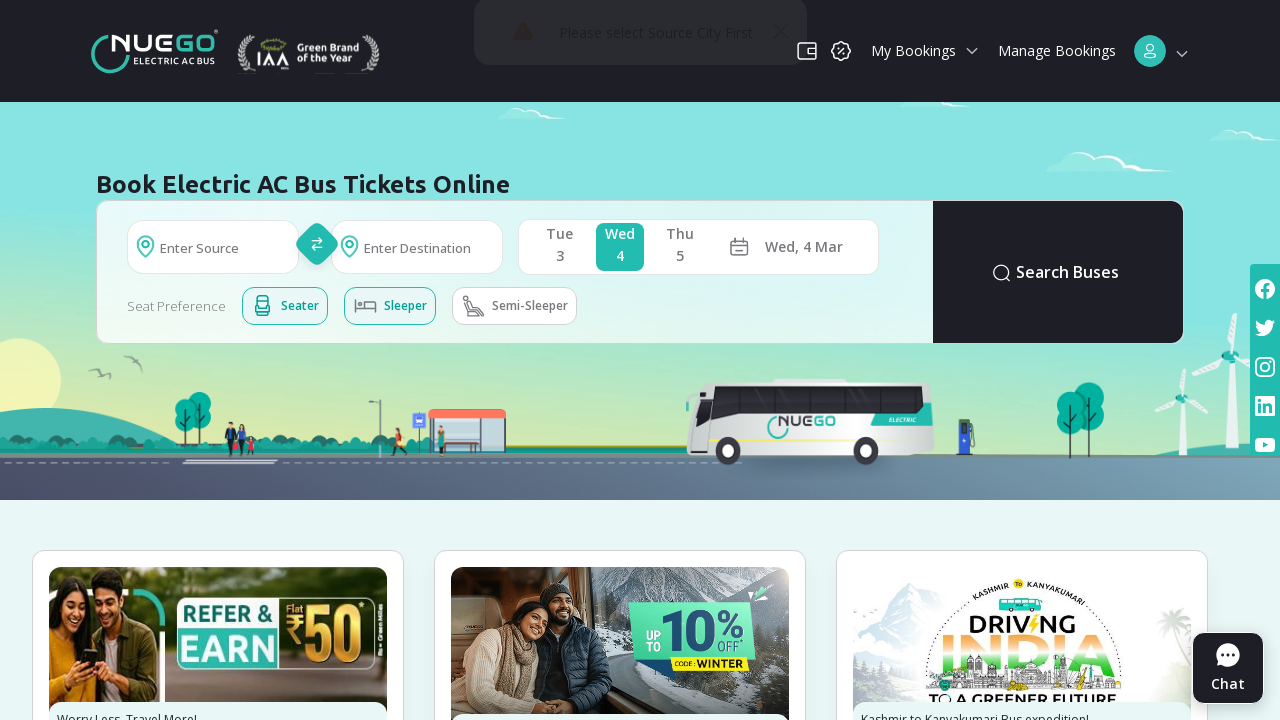

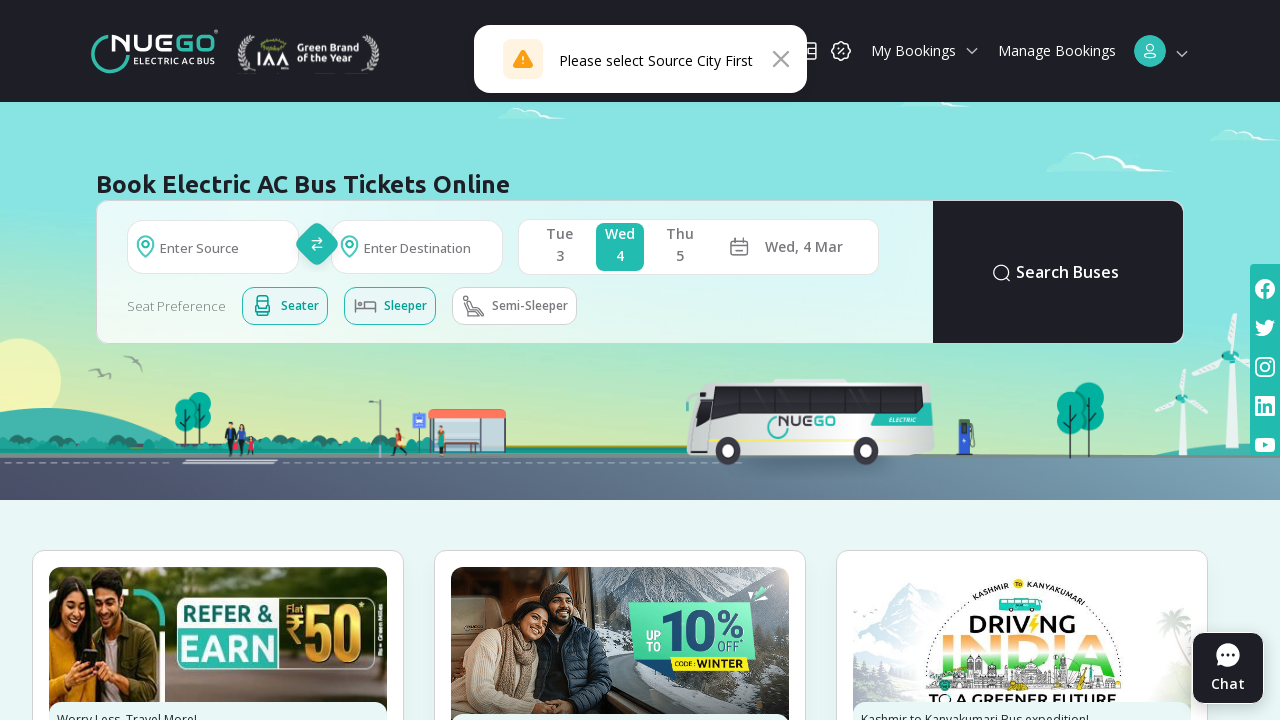